Tests keyboard events by using Ctrl+A and Ctrl+C to select and copy text from one text area, then Ctrl+A and Ctrl+V to paste into another

Starting URL: https://extendsclass.com/text-compare.html

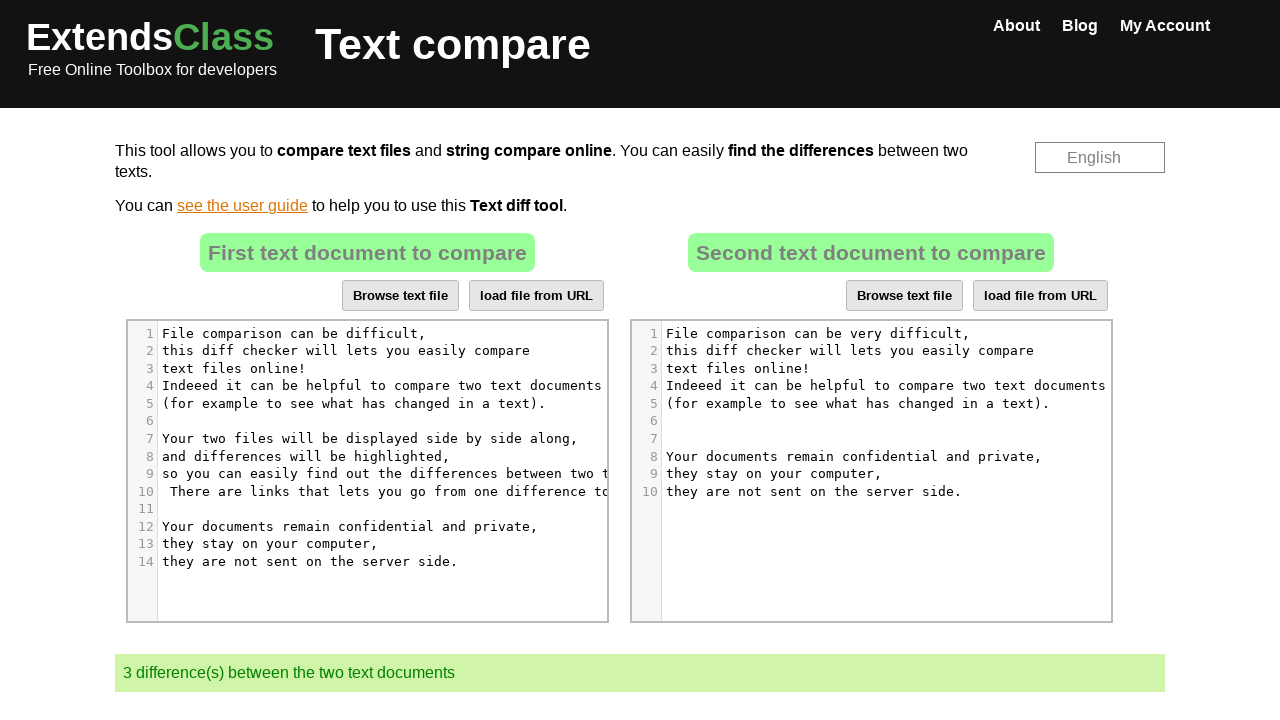

Waited for source text area (#dropZone) to load
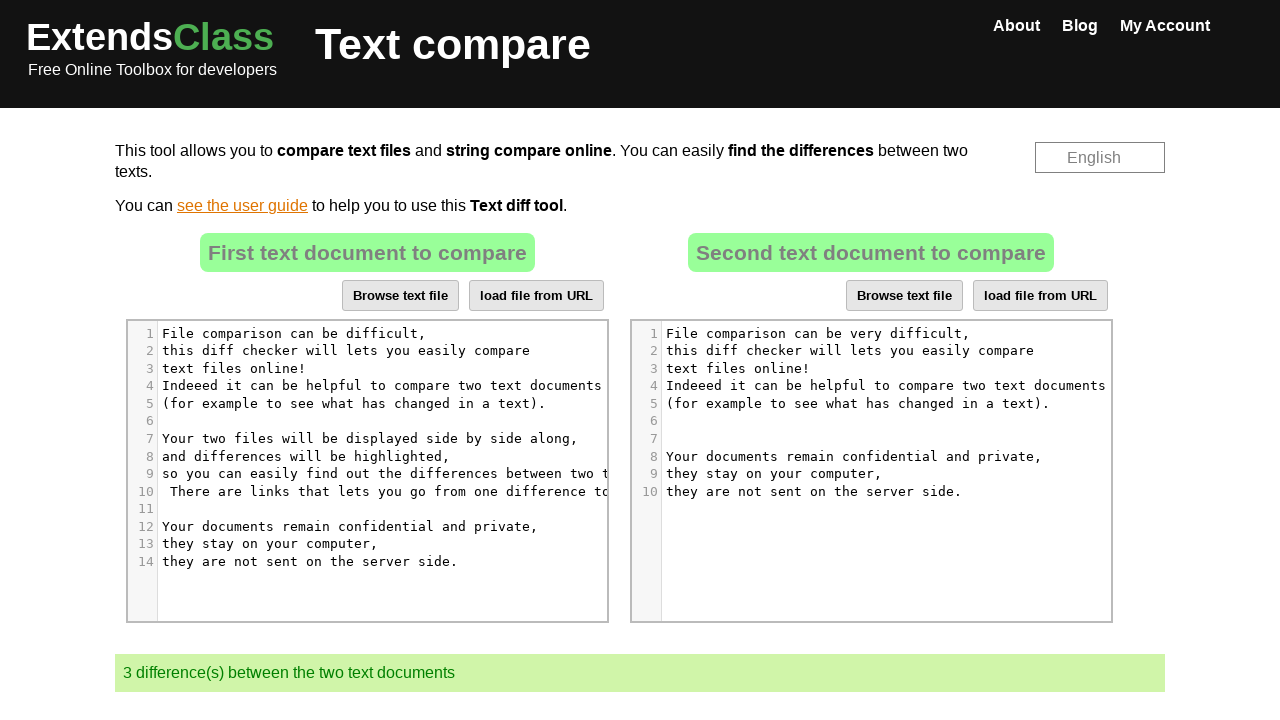

Located source text area element
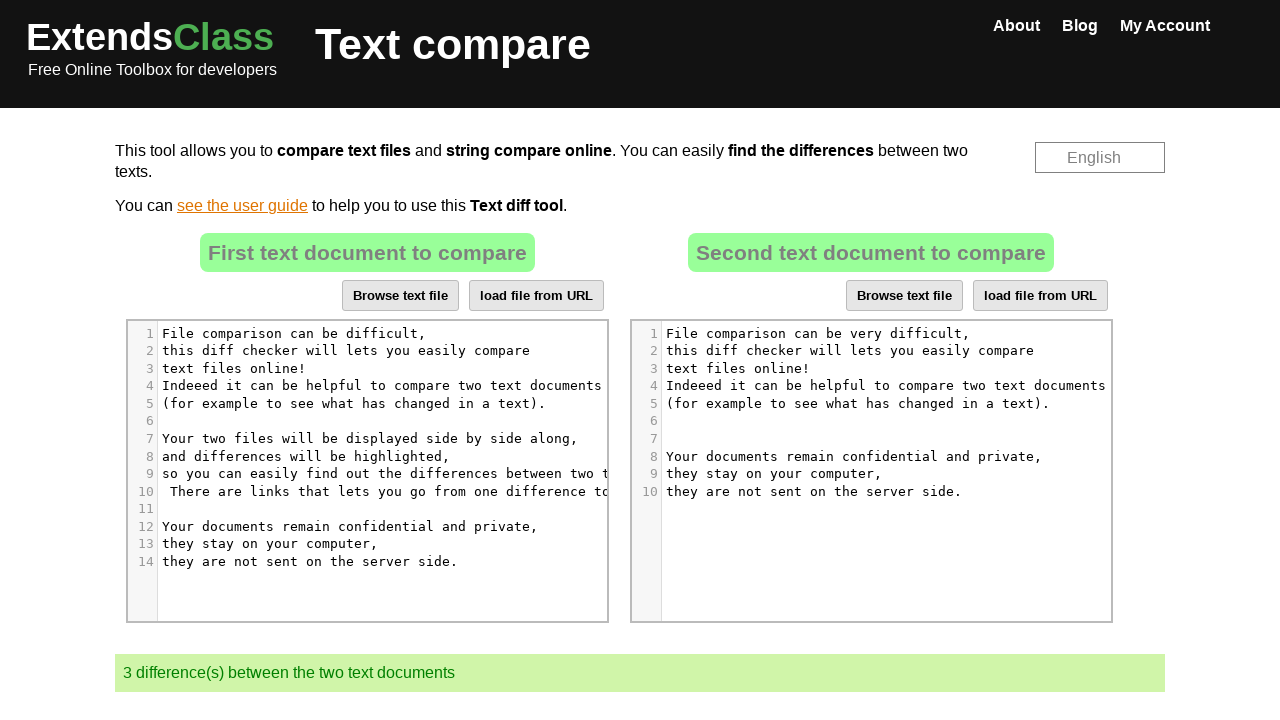

Clicked on source text area to focus it at (367, 471) on #dropZone div.CodeMirror
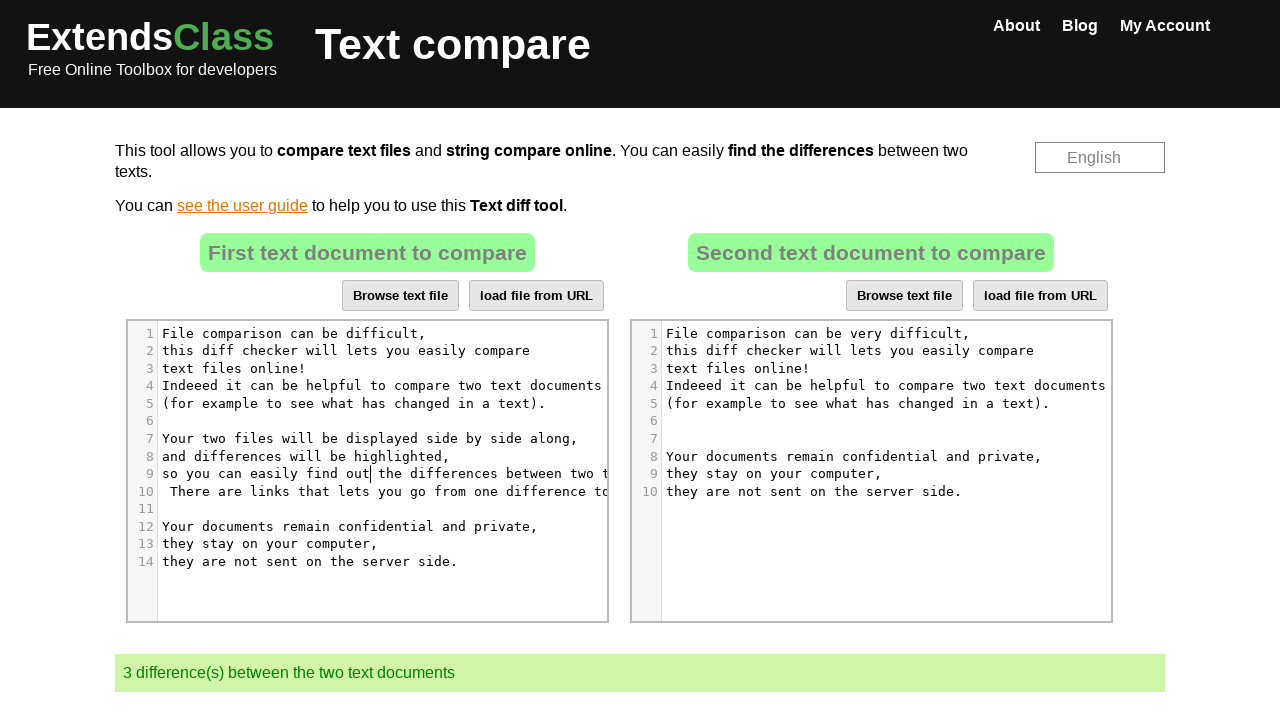

Pressed Ctrl+A to select all text in source area
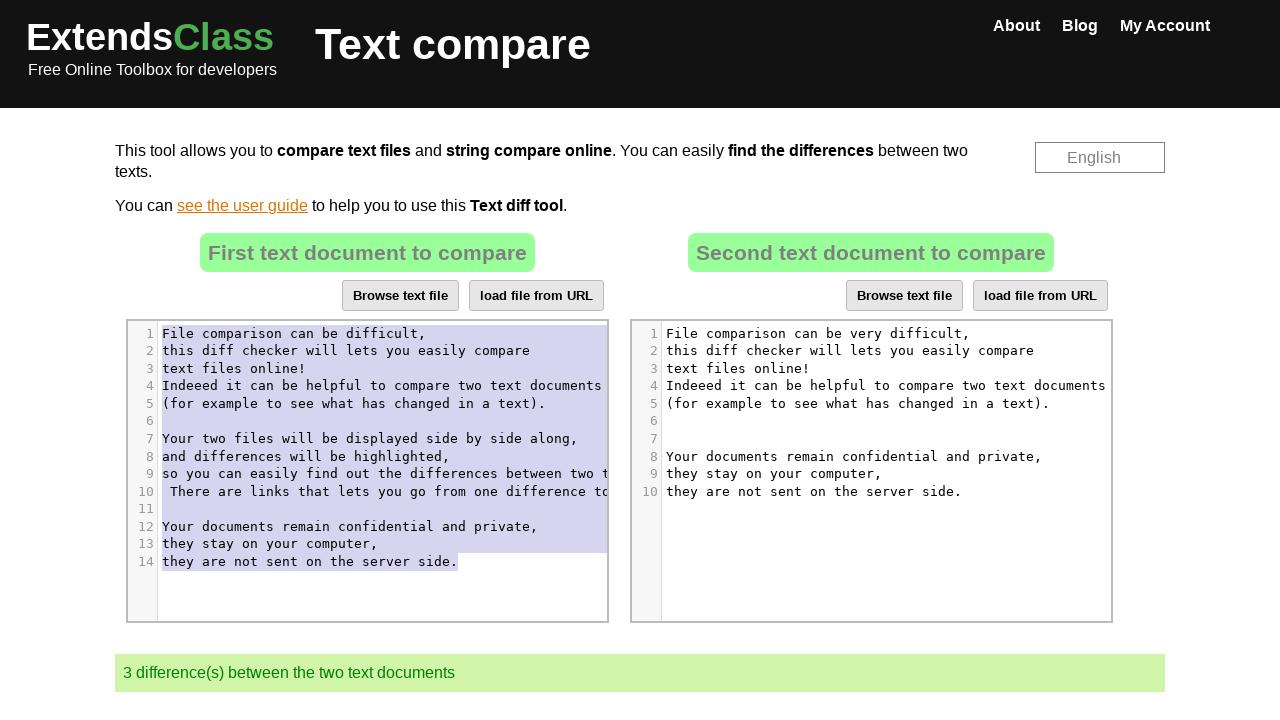

Pressed Ctrl+C to copy selected text from source area
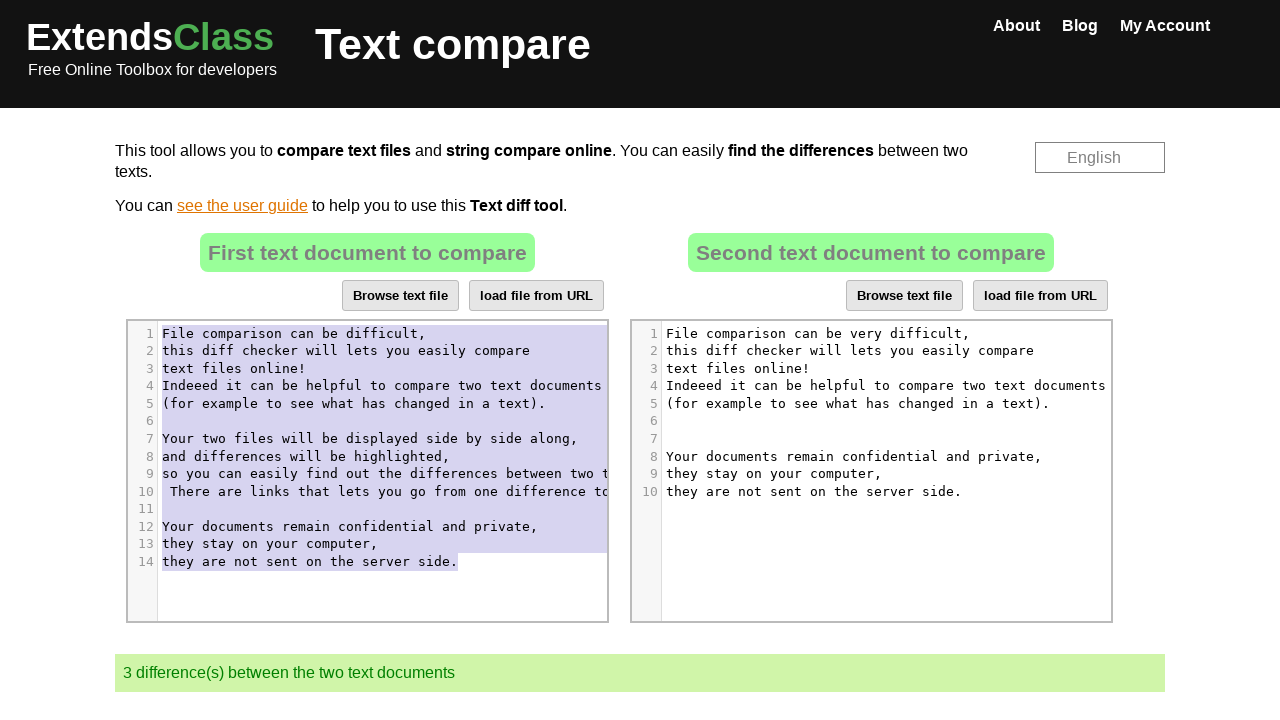

Located destination text area element
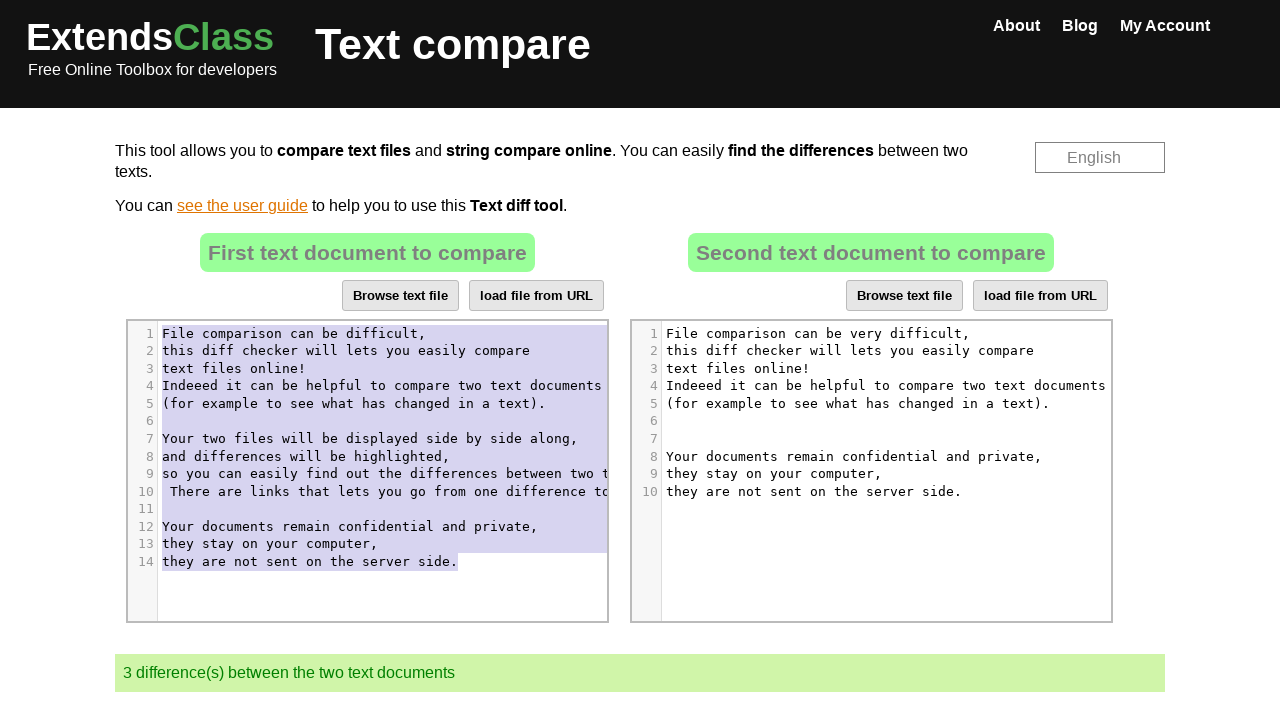

Clicked on destination text area to focus it at (871, 471) on #dropZone2 div.CodeMirror
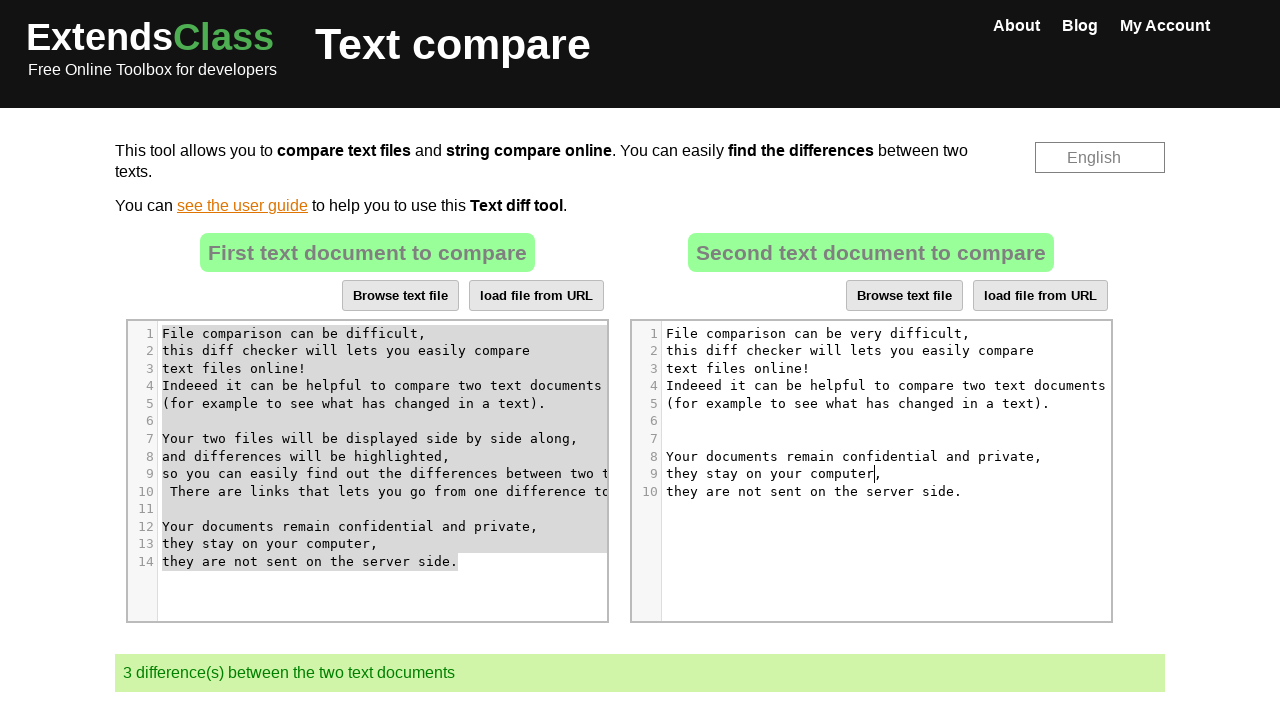

Pressed Ctrl+A to select all text in destination area
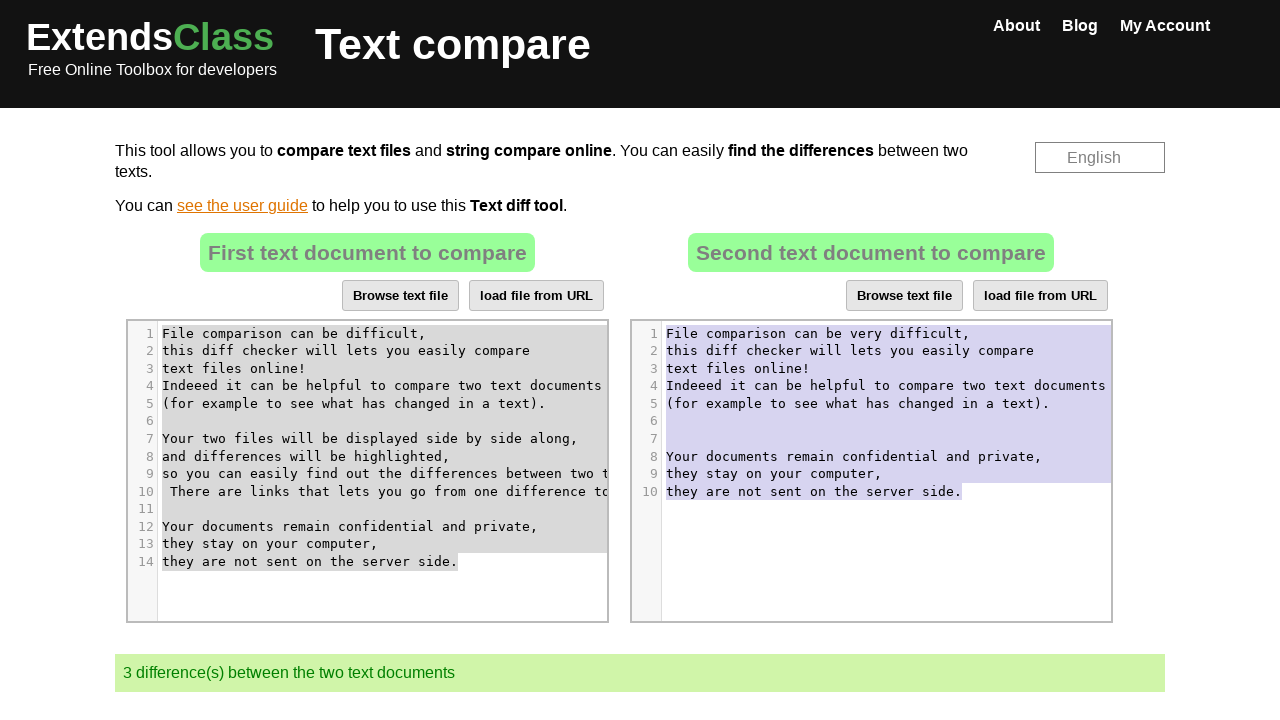

Pressed Ctrl+V to paste copied text into destination area
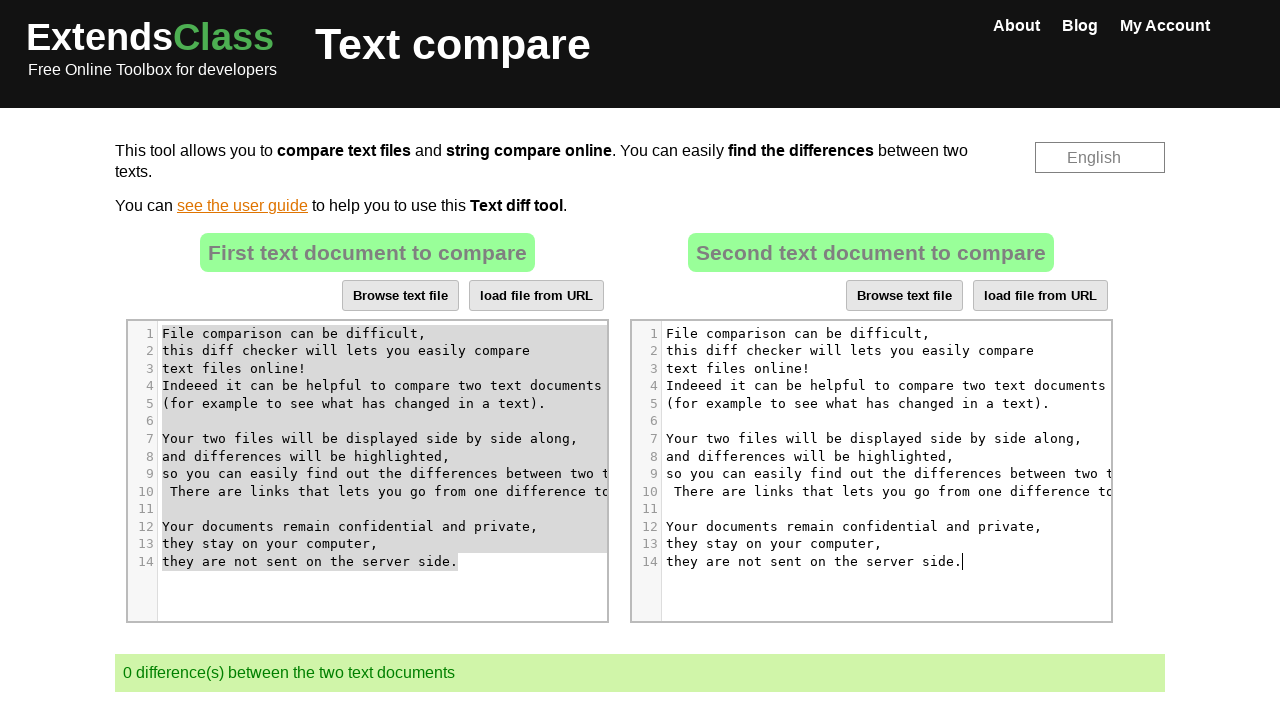

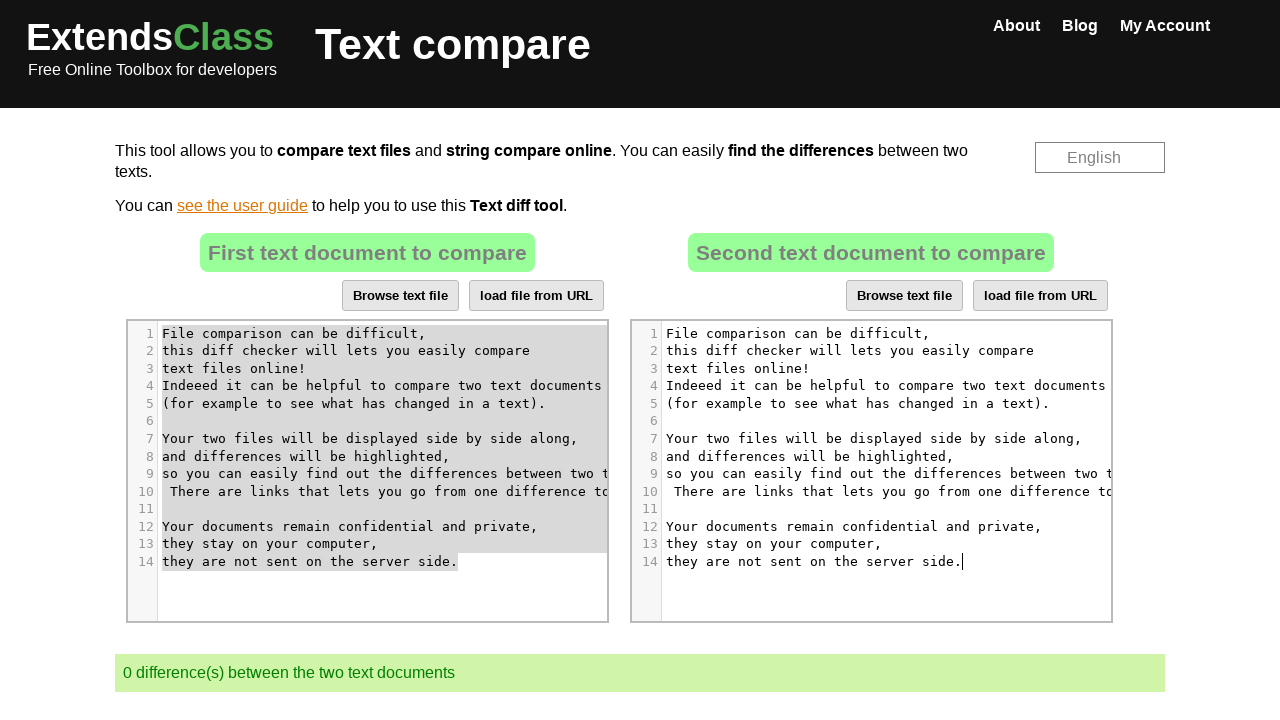